Tests window switching functionality by clicking a link to open a new tab and verifying the new tab's title

Starting URL: https://the-internet.herokuapp.com/windows

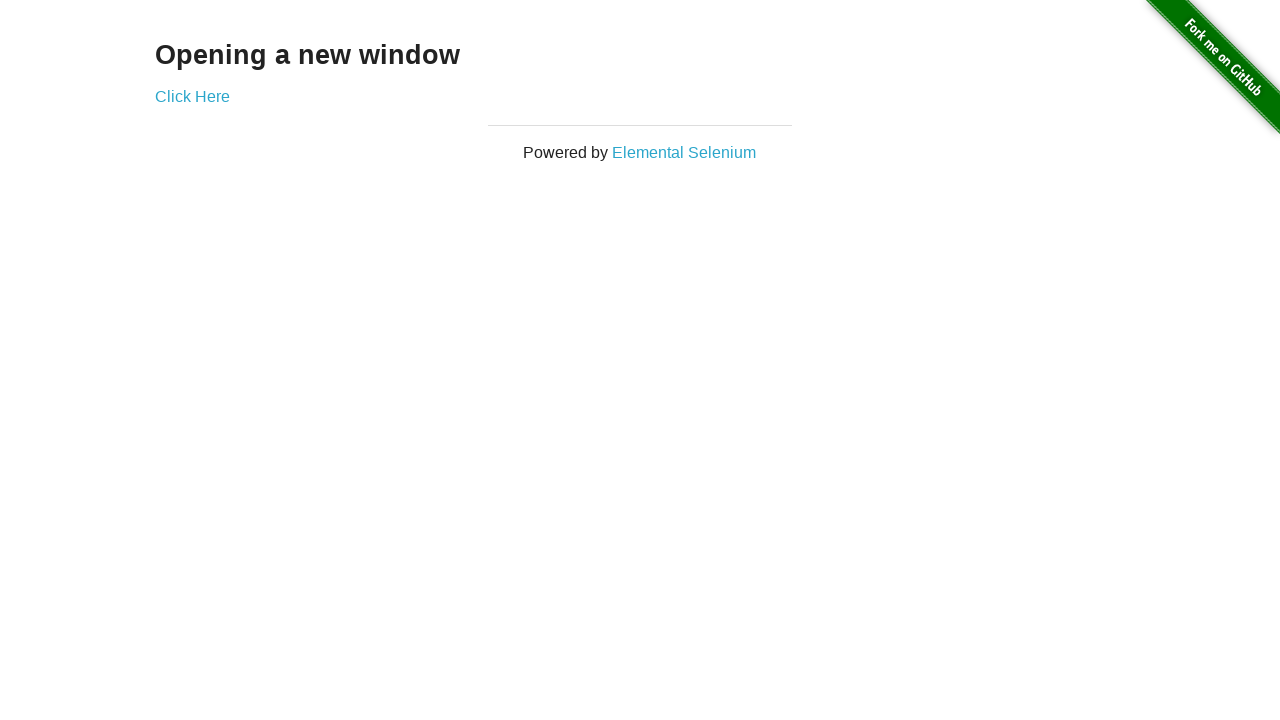

Clicked 'Click Here' link to open new tab at (192, 96) on text=Click Here
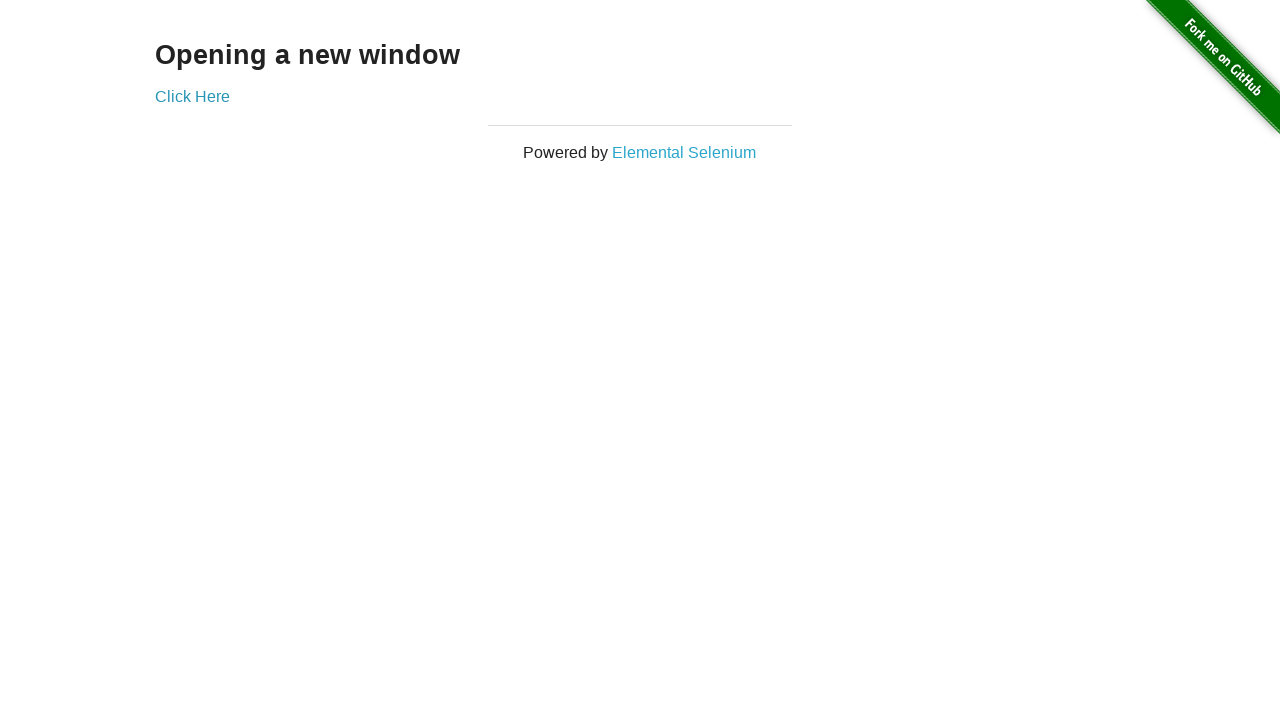

Captured new page object from context
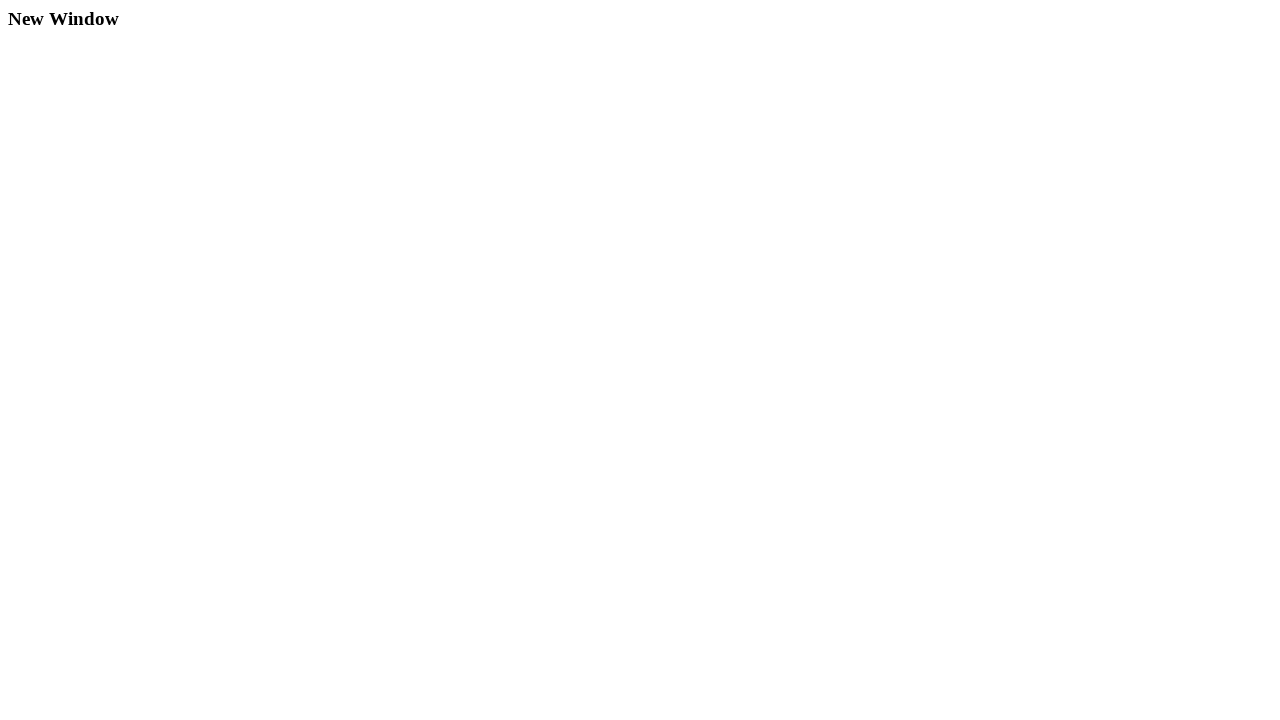

New page finished loading
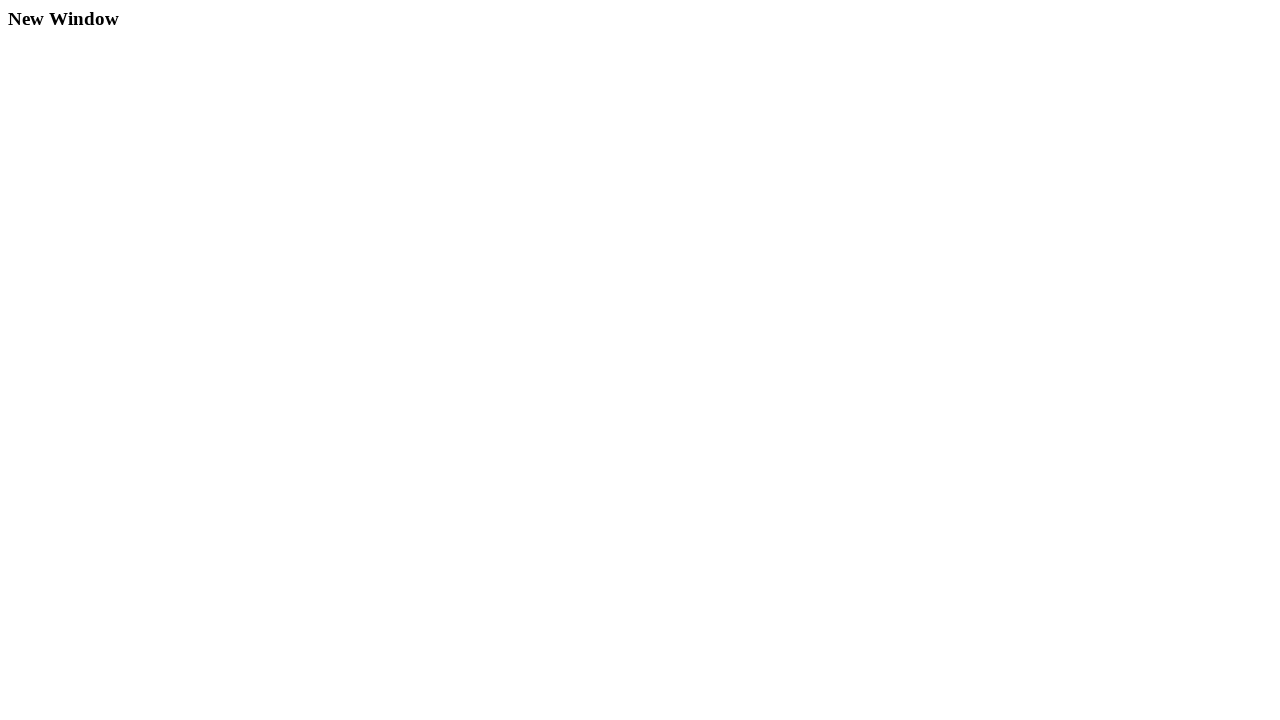

Verified new page title is 'New Window'
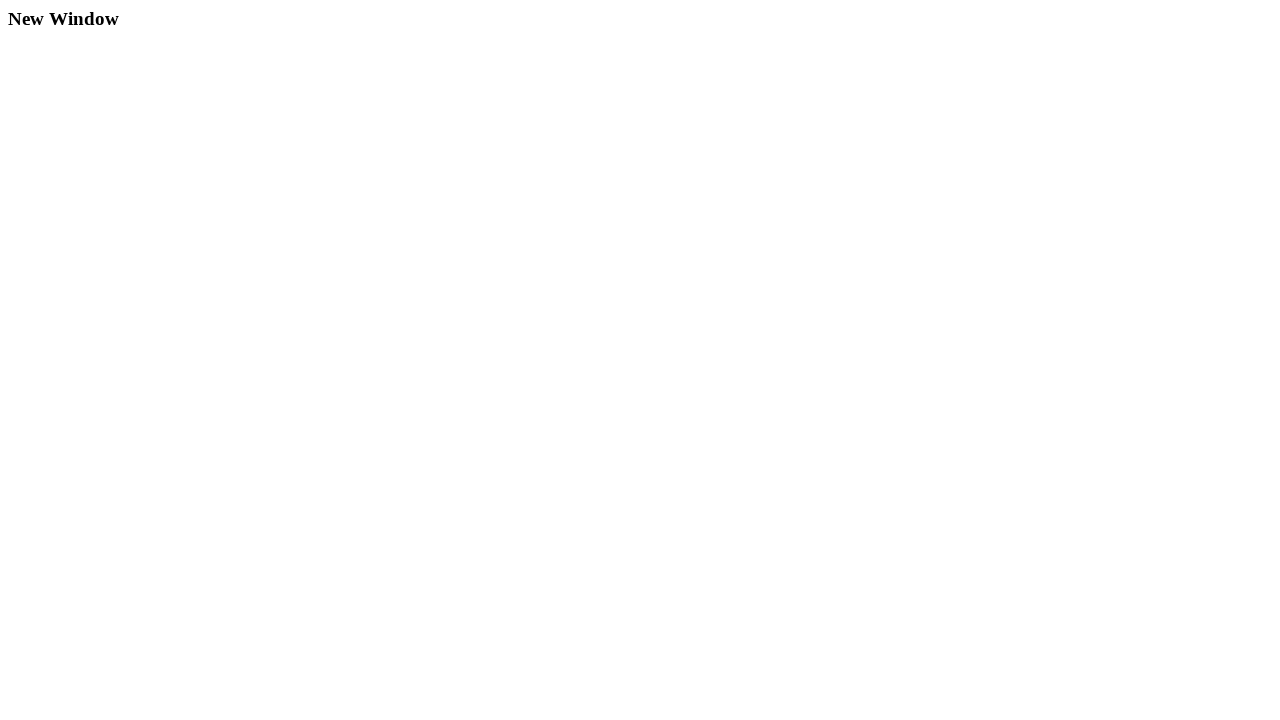

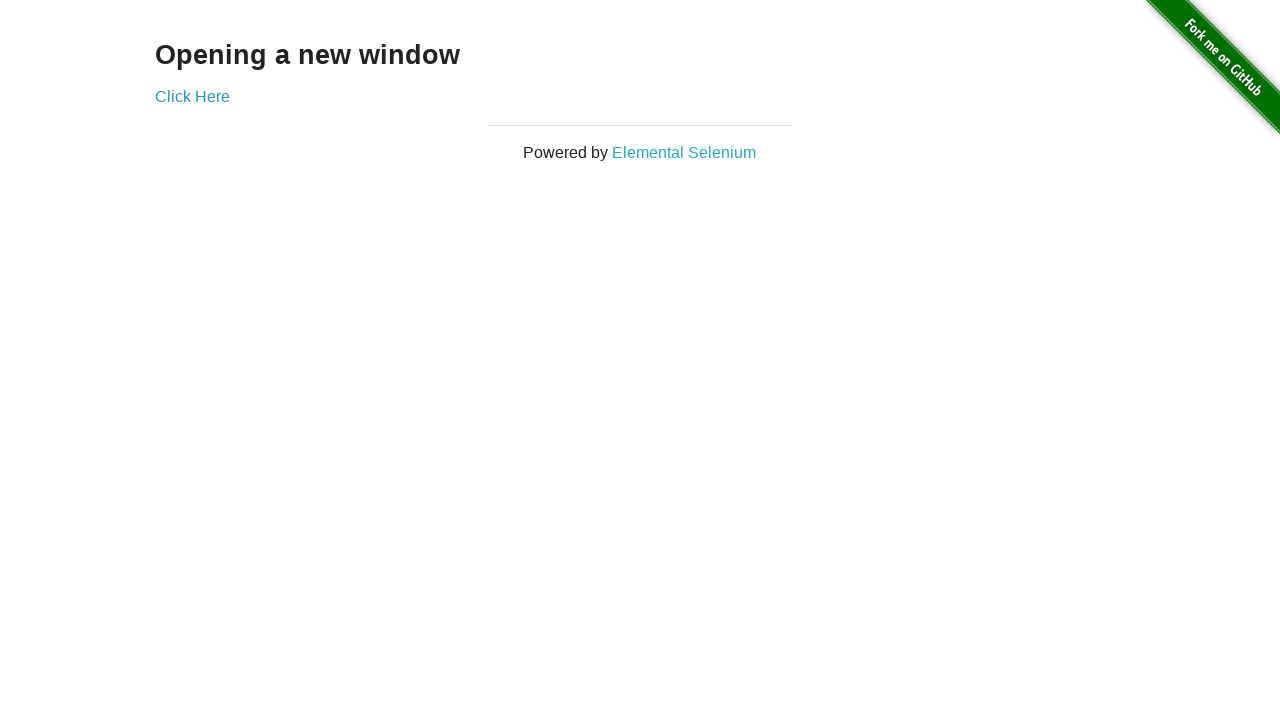